Tests the jQuery UI selectable demo by switching to the iframe and performing a drag and drop action from Item 1 to Item 5 to select multiple items

Starting URL: https://jqueryui.com/selectable/

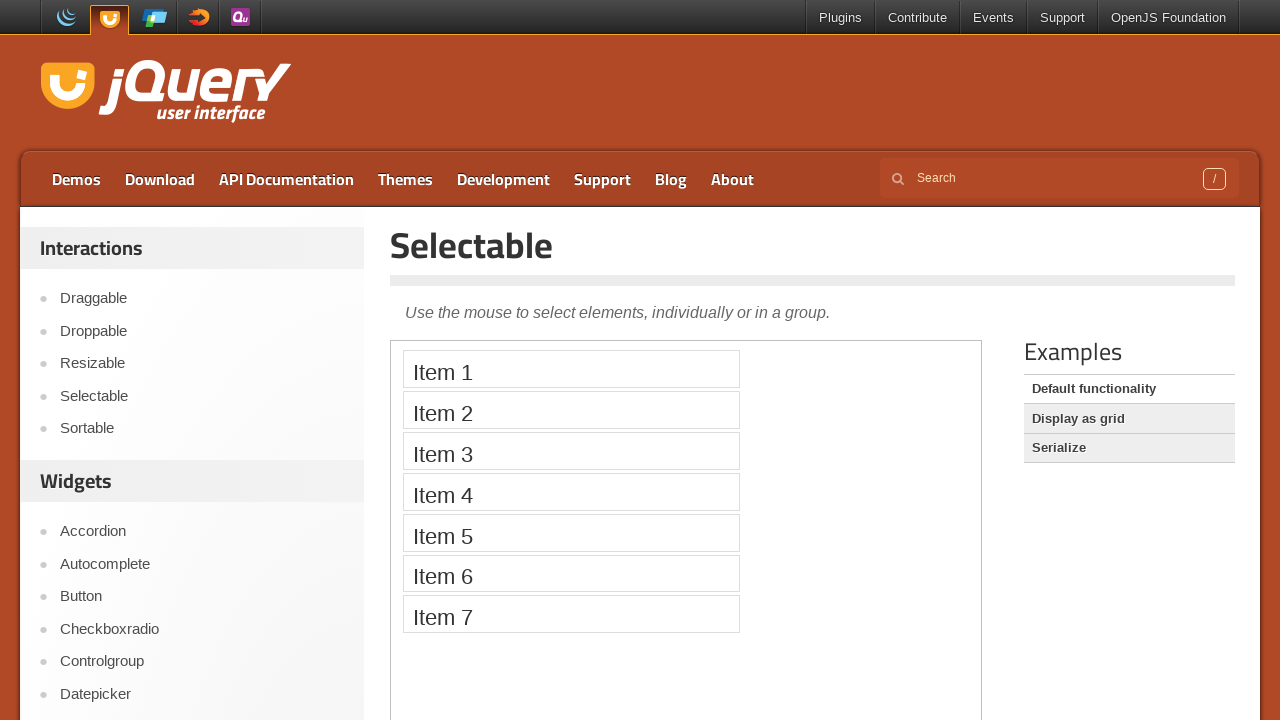

Located the demo iframe
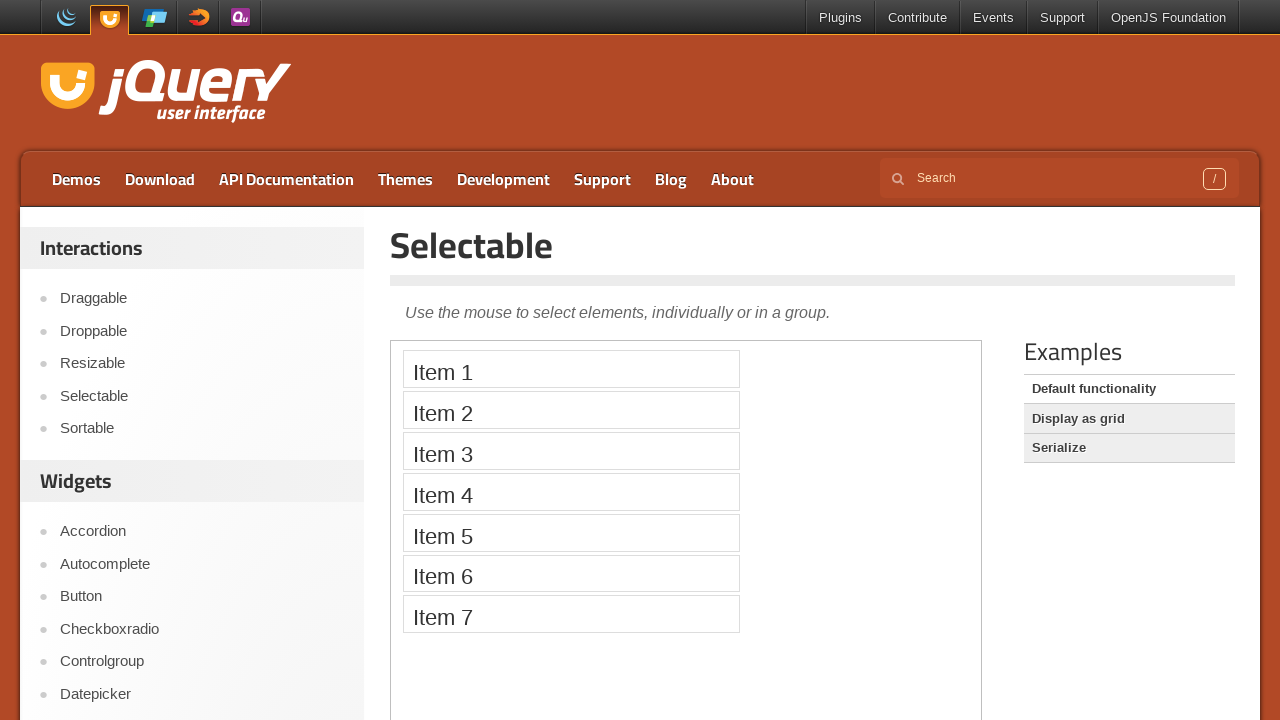

Located Item 1 element
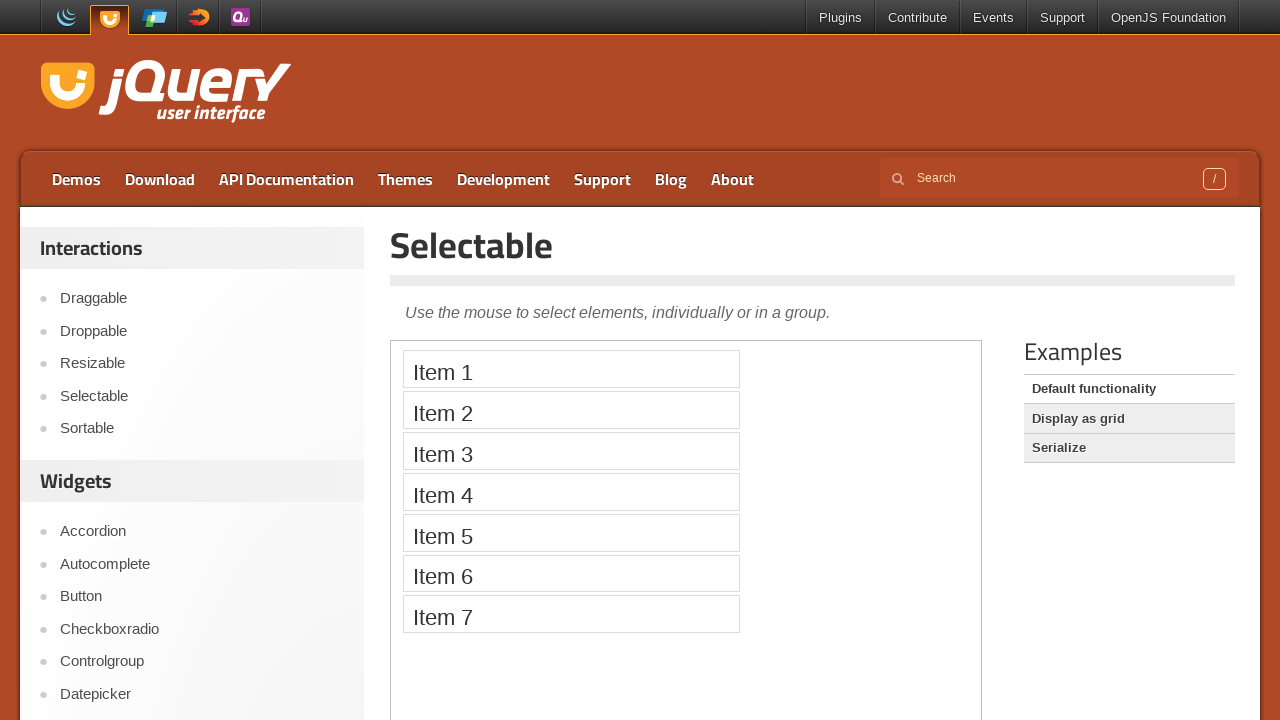

Located Item 5 element
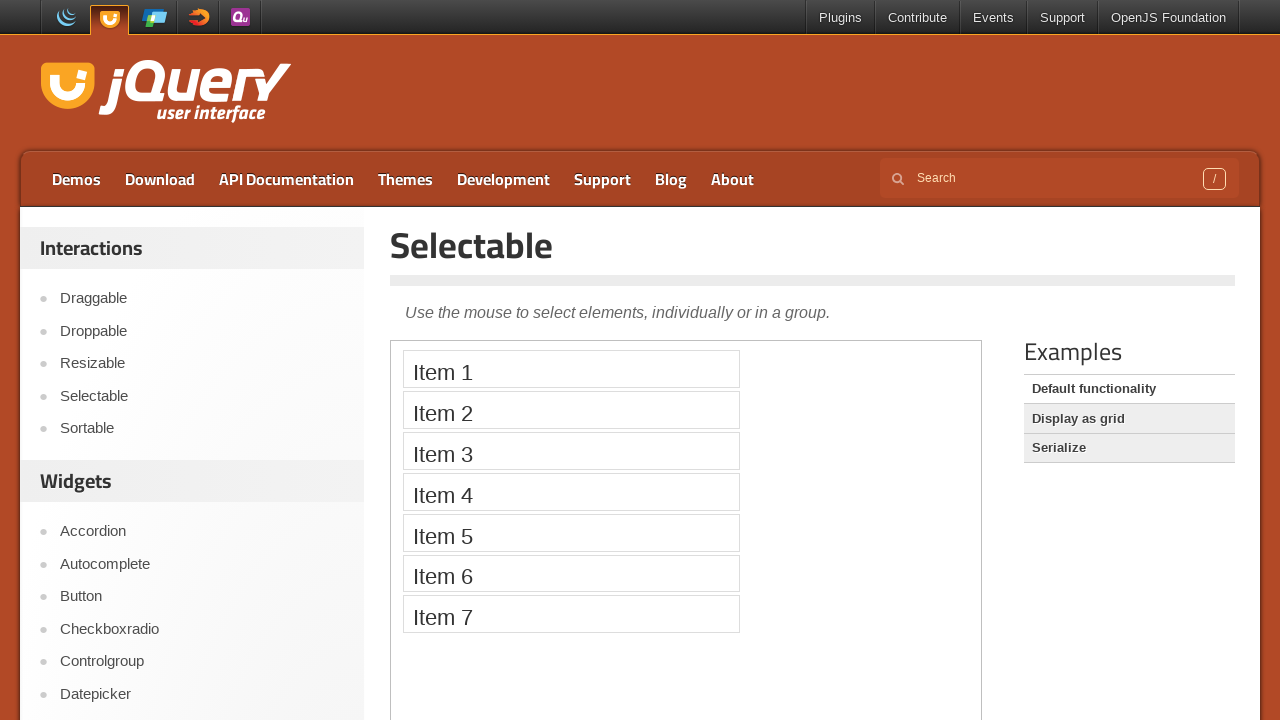

Performed drag and drop from Item 1 to Item 5 to select multiple items at (571, 532)
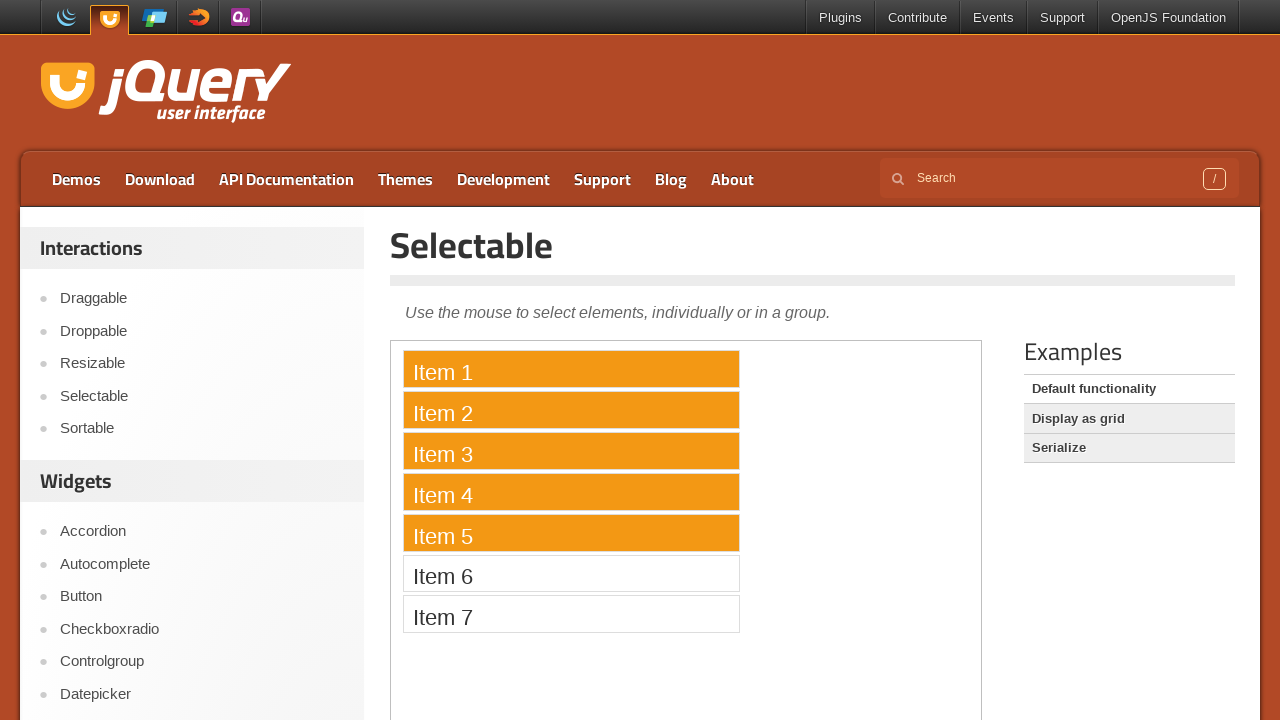

Waited 2 seconds to observe selection result
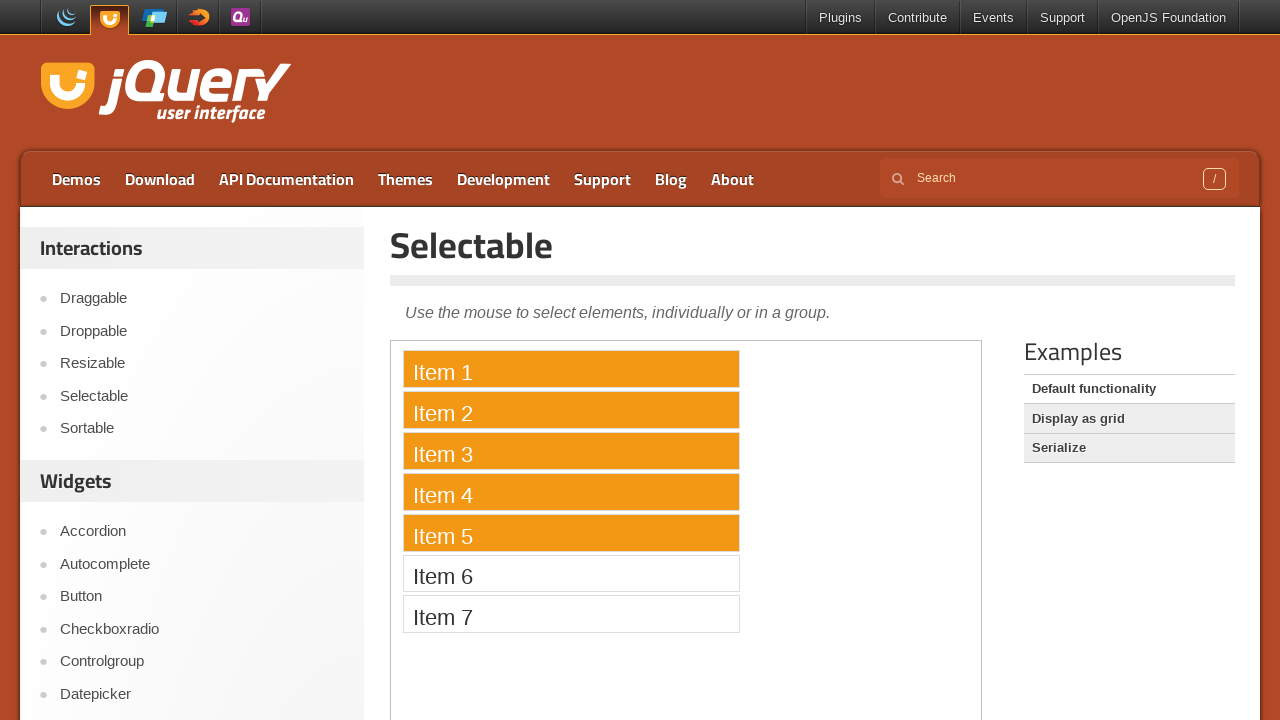

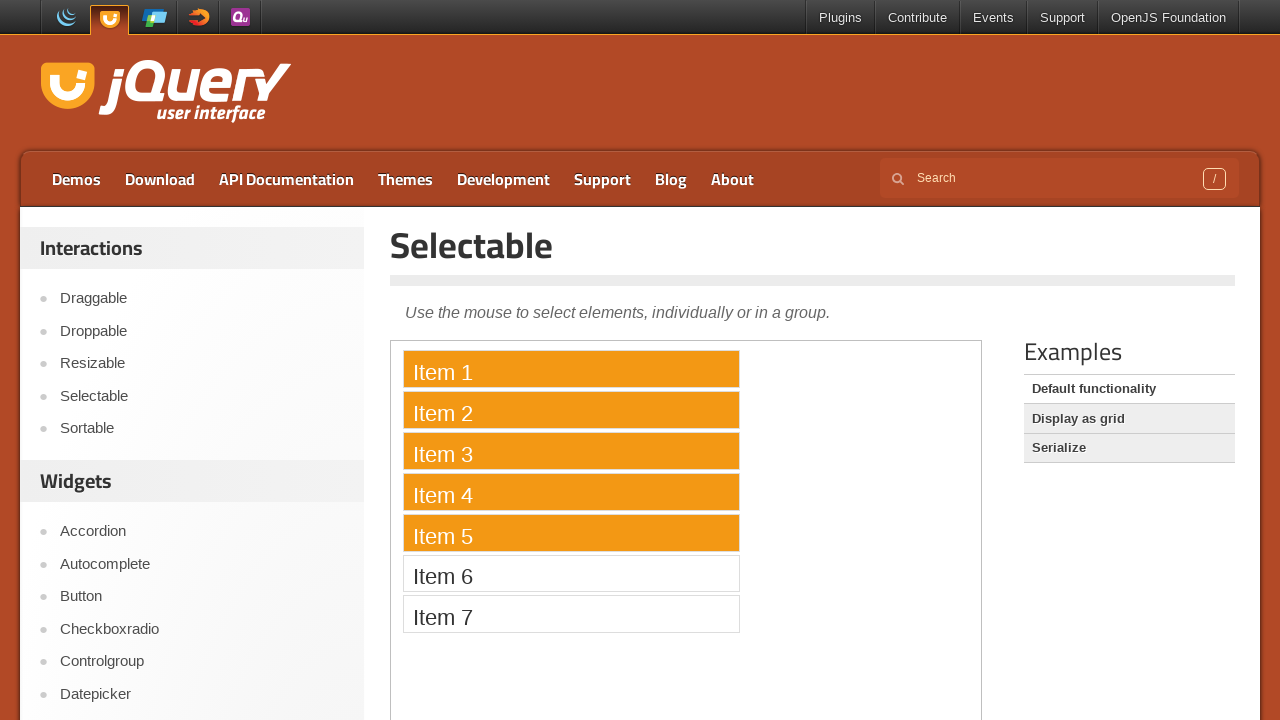